Tests JavaScript prompt dialog by clicking the prompt button, entering text, accepting the dialog, and verifying the entered text appears in the result

Starting URL: https://the-internet.herokuapp.com/javascript_alerts

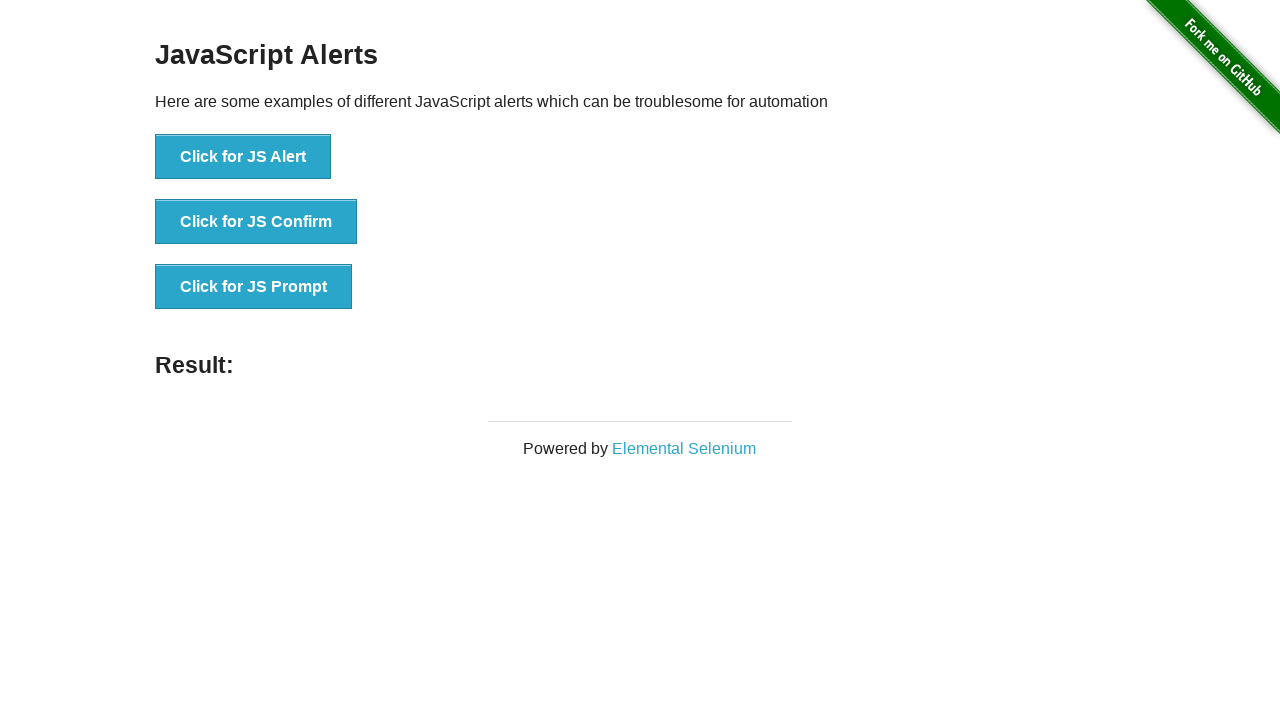

Set up dialog handler to accept prompt with 'John Smith'
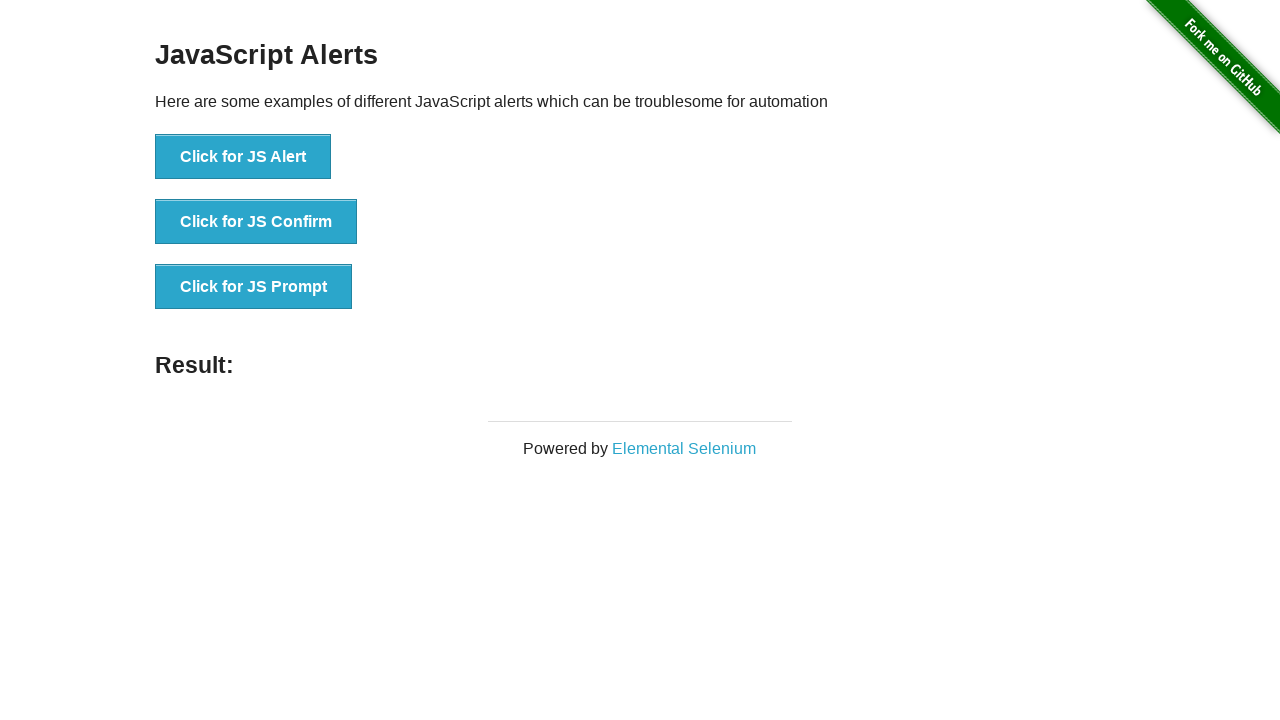

Clicked the JS Prompt button at (254, 287) on text='Click for JS Prompt'
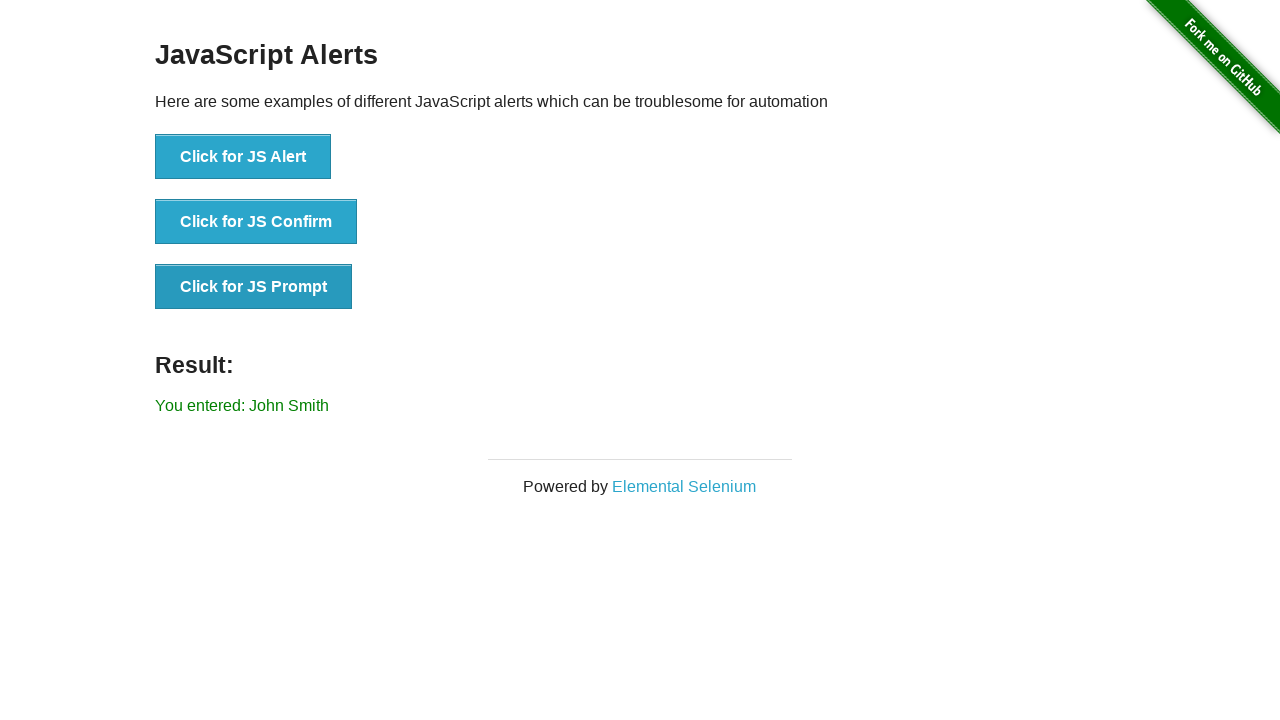

Verified that 'You entered: John Smith' appears in the result
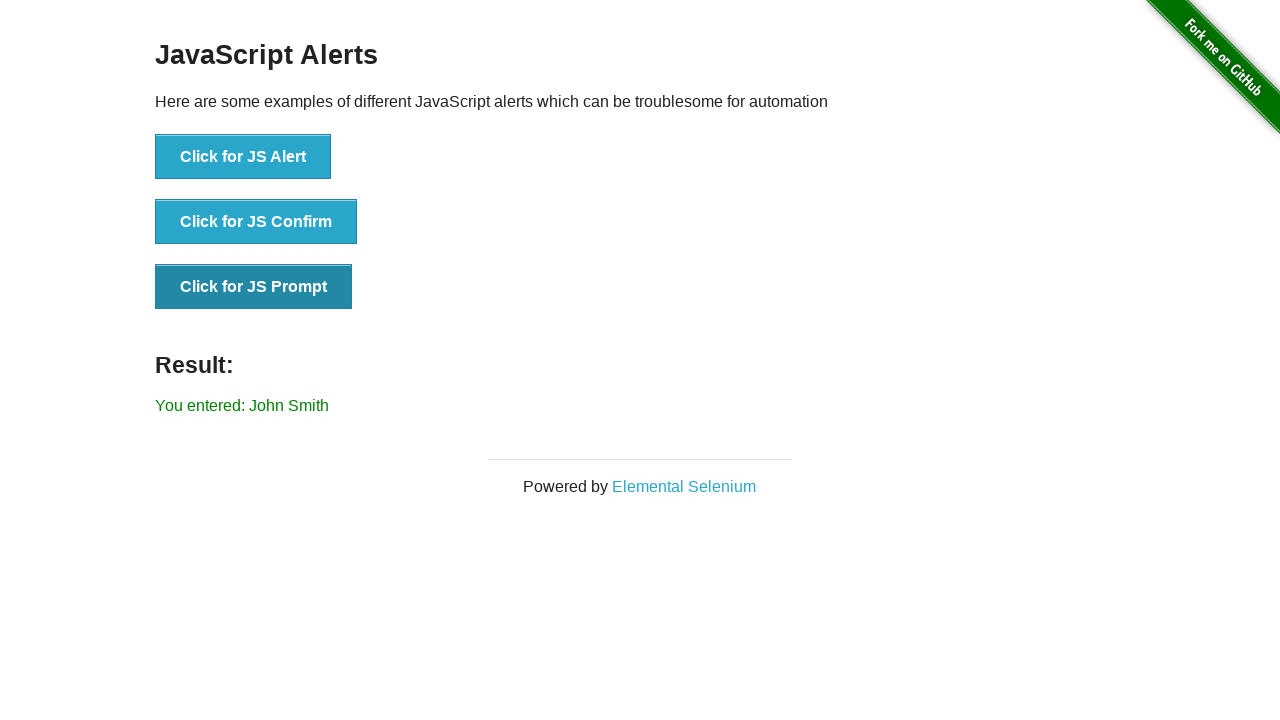

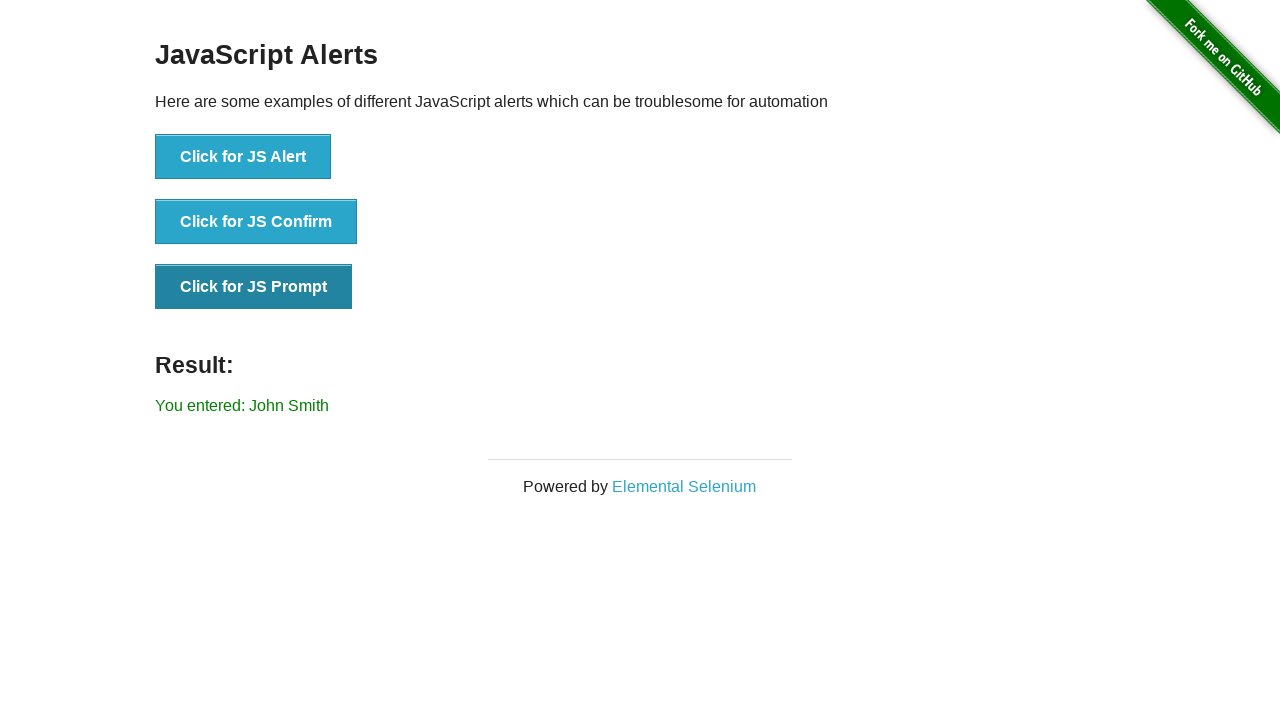